Navigates to medimention.com, retrieves page information (title, URL, page source), and clicks on a Facebook social media icon

Starting URL: https://medimention.com/

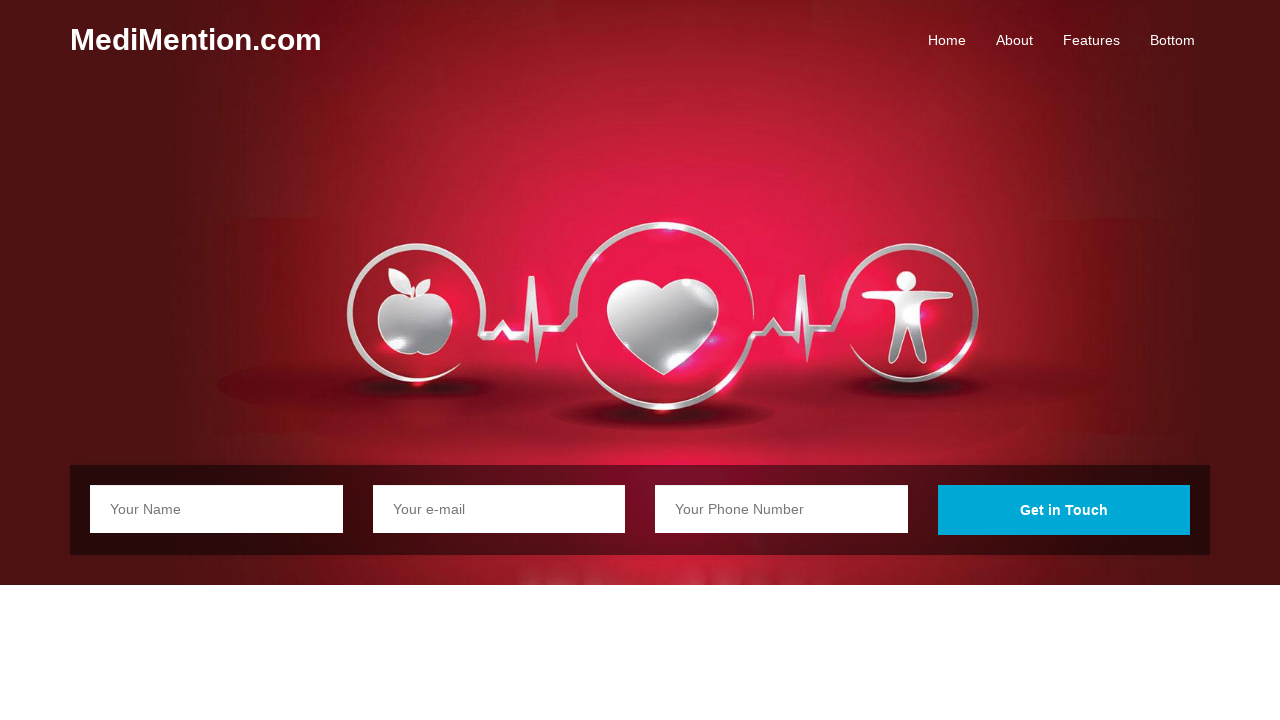

Retrieved page title
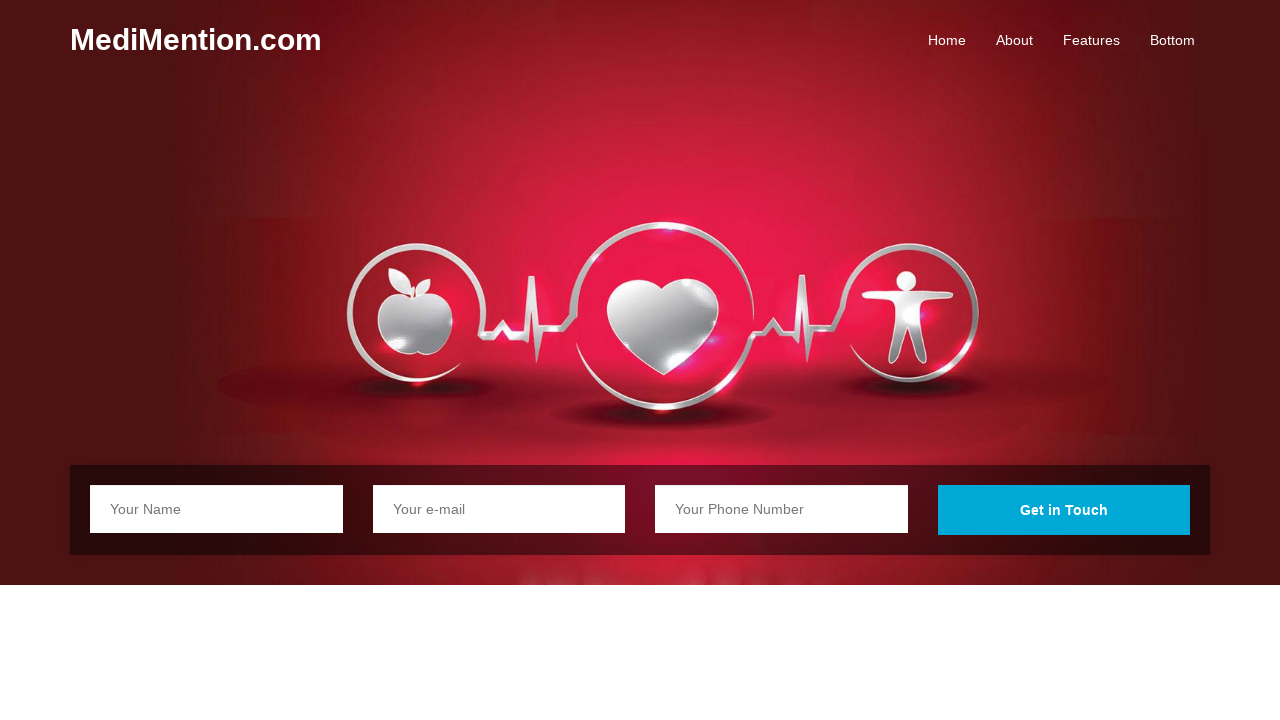

Retrieved current URL
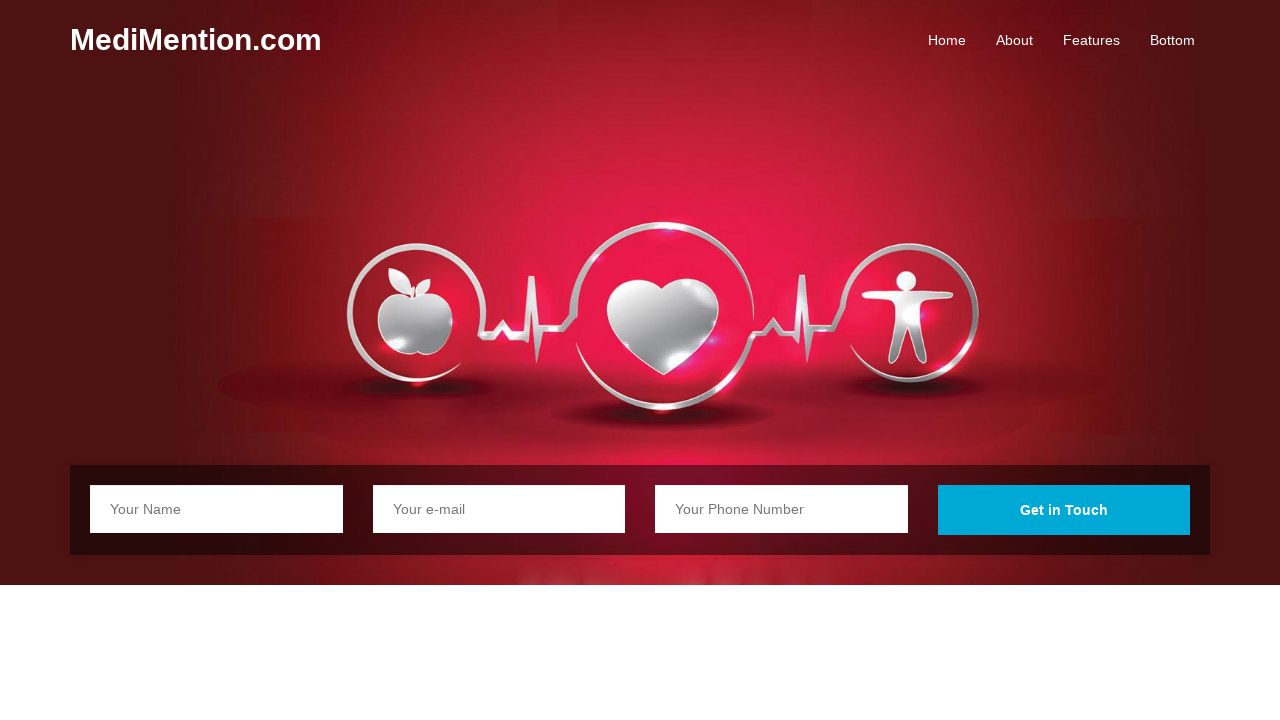

Waited for page DOM to be fully loaded
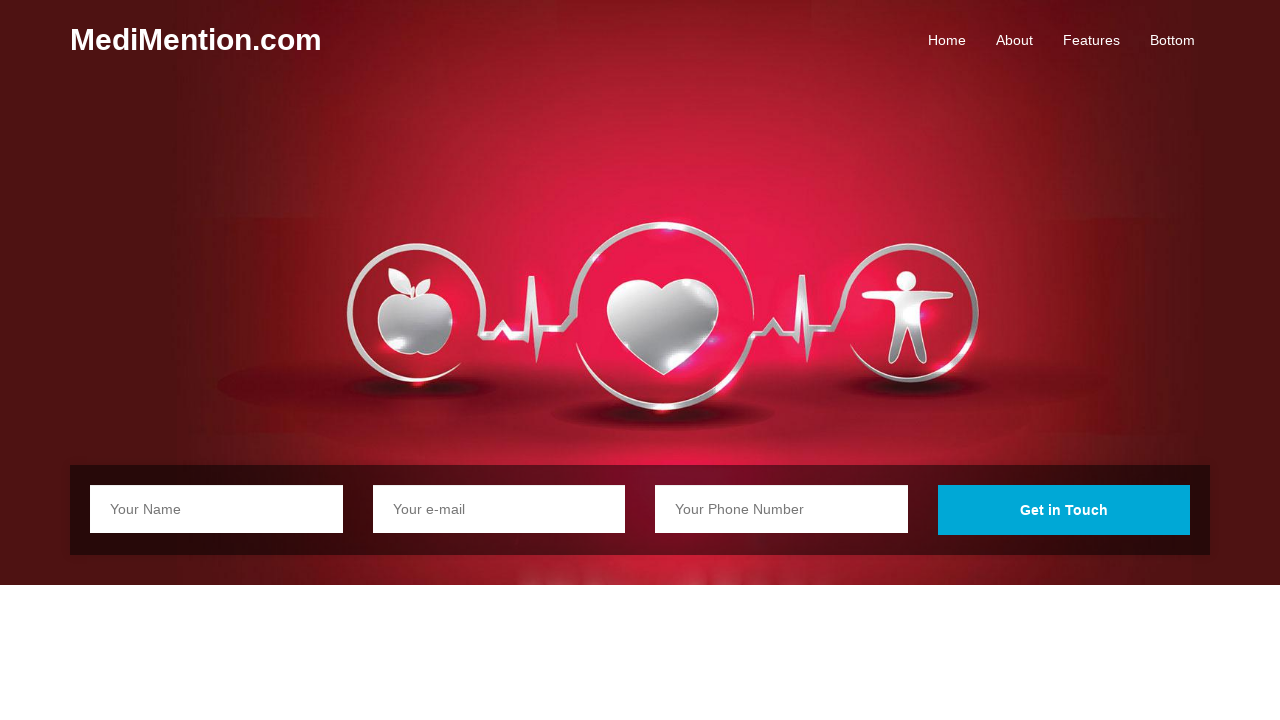

Clicked on Facebook social media icon at (380, 361) on i.fa.fa-facebook
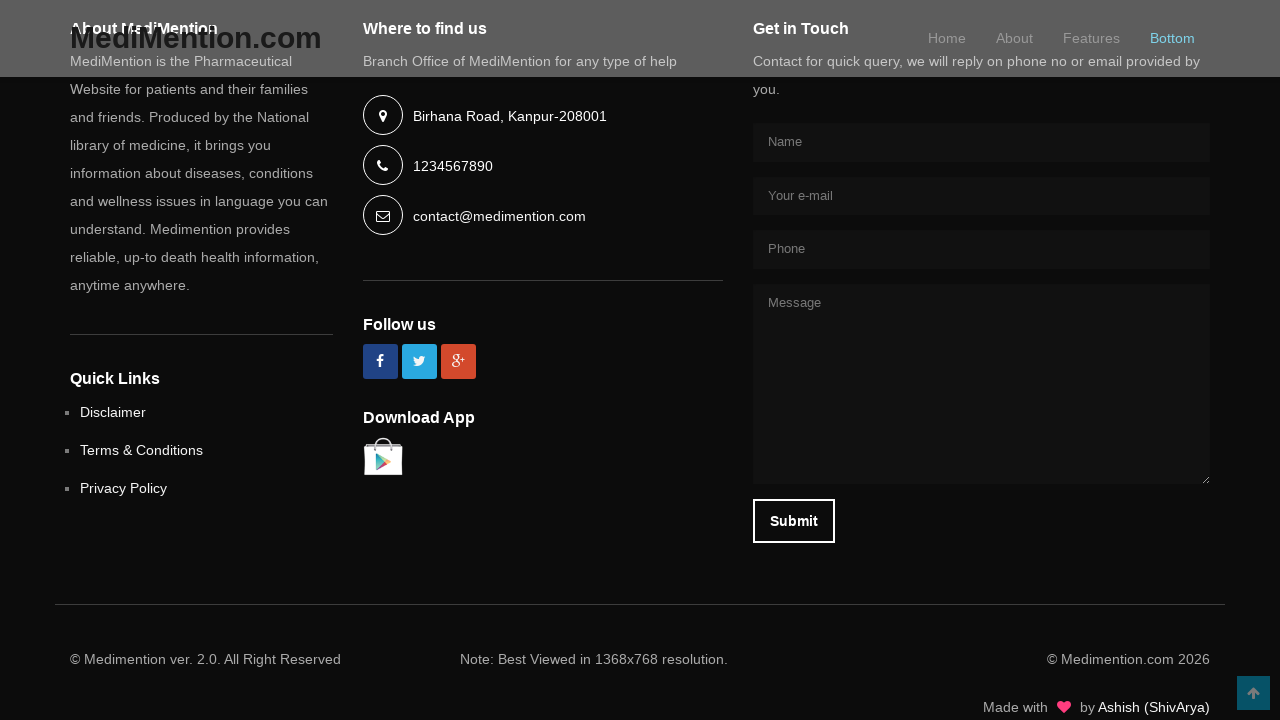

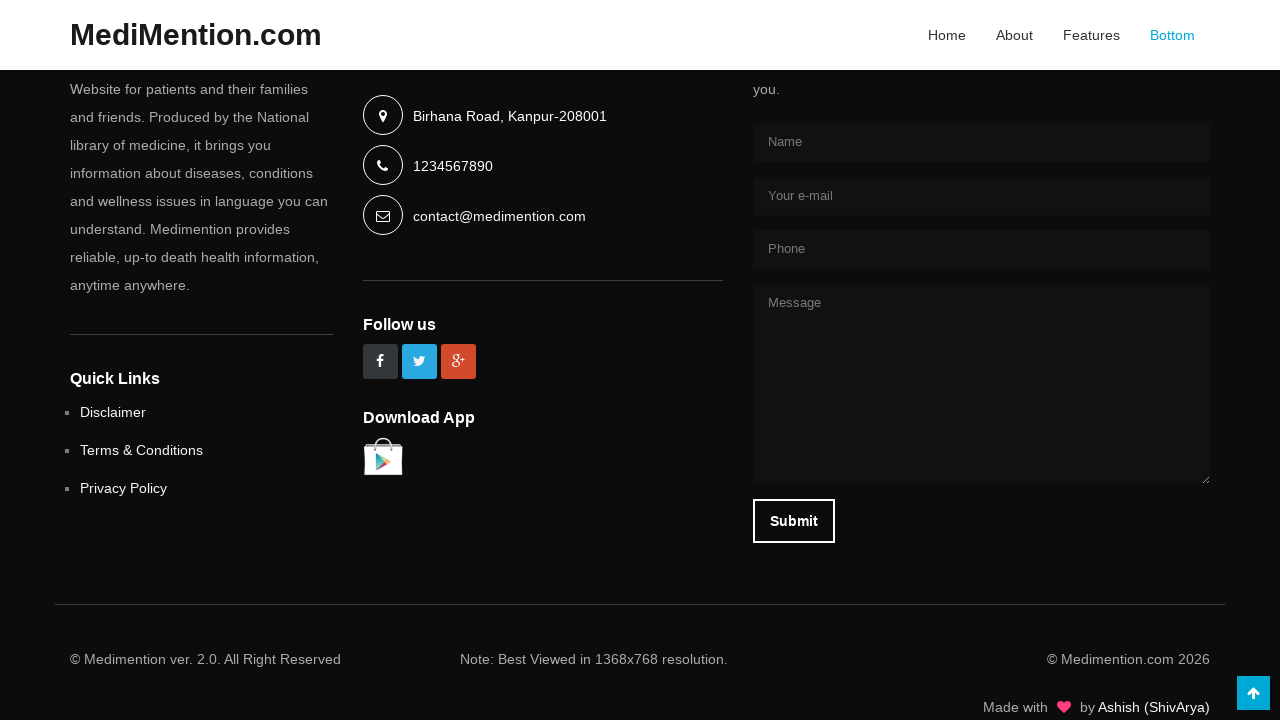